Tests drag and drop functionality by dragging an element onto a drop target

Starting URL: https://demoqa.com/droppable

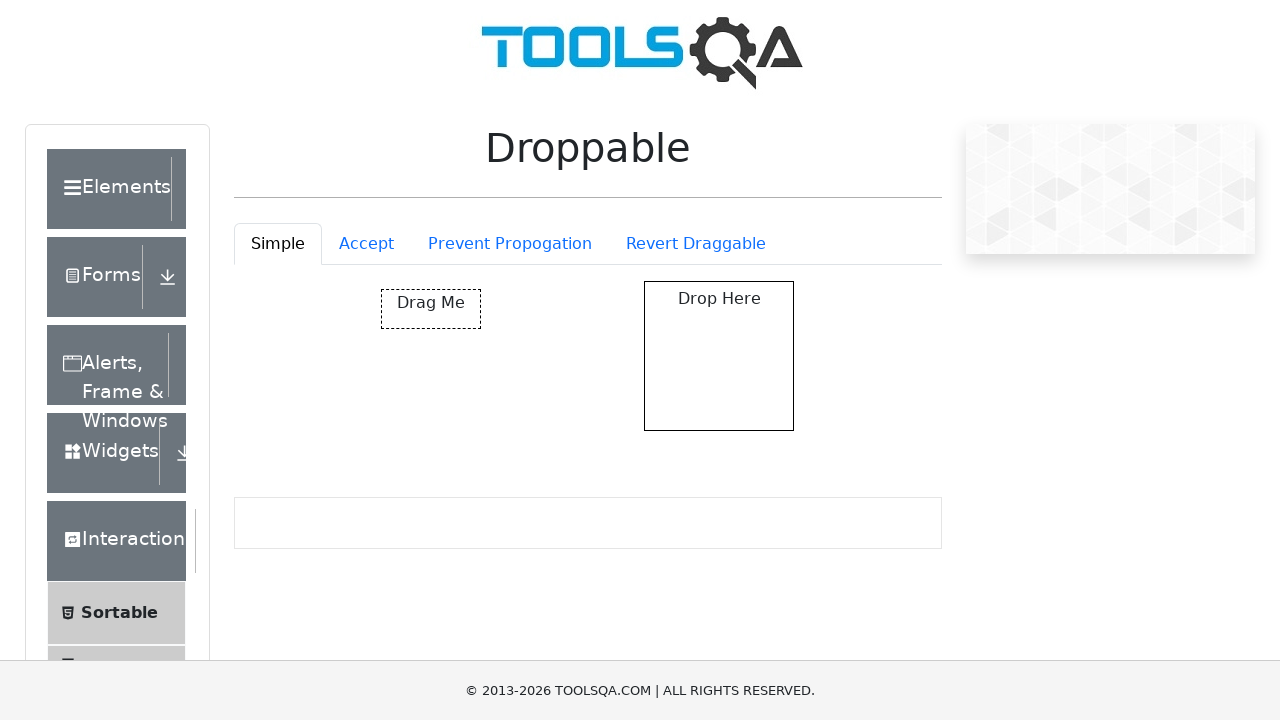

Navigated to droppable demo page
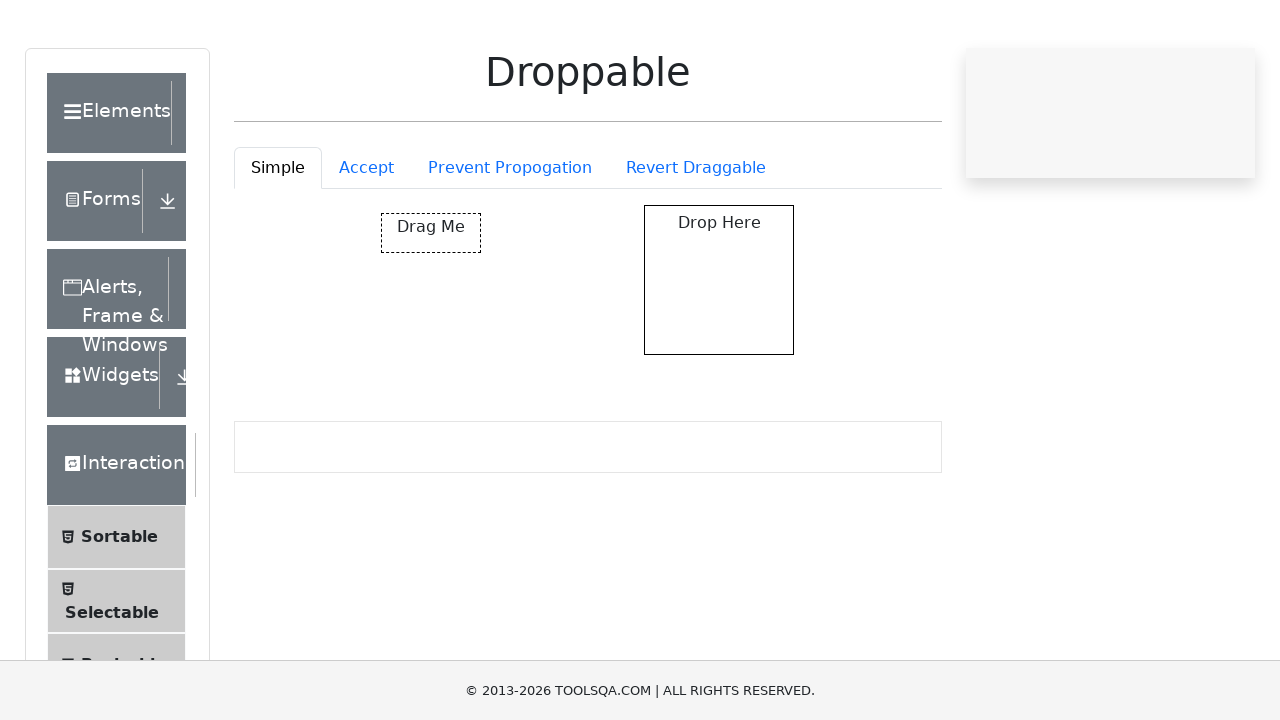

Located draggable element
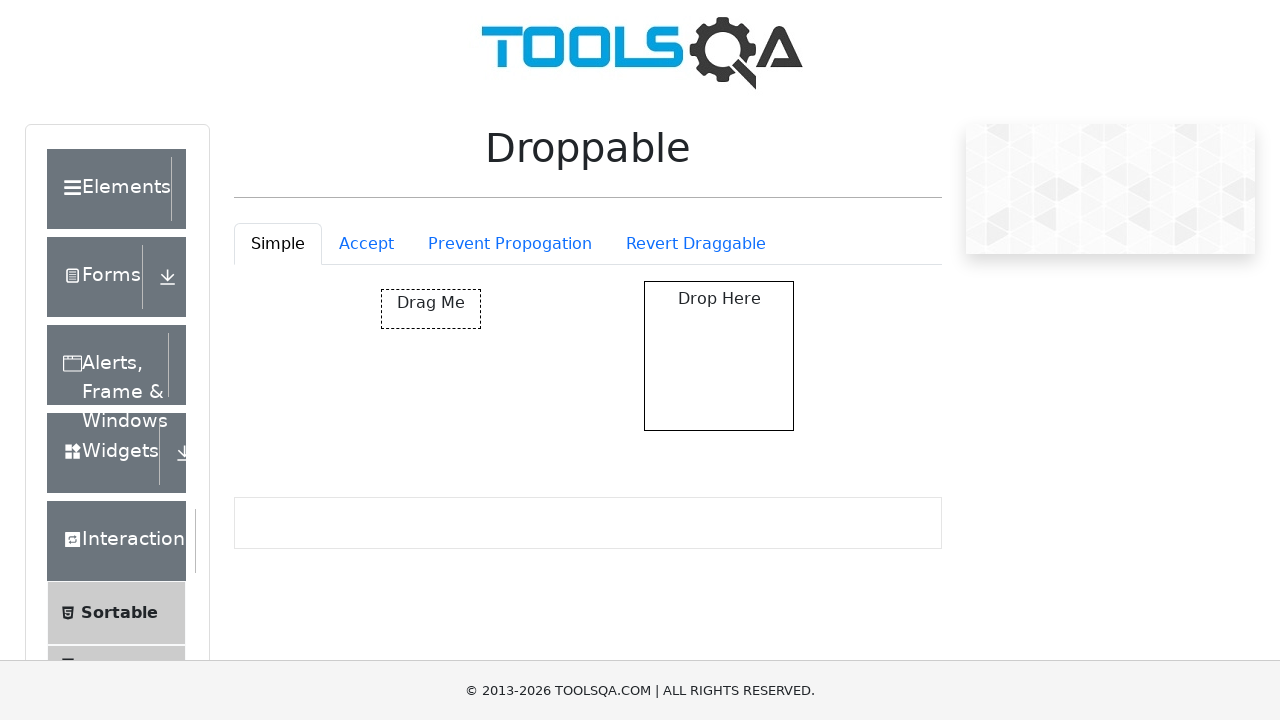

Located drop target element
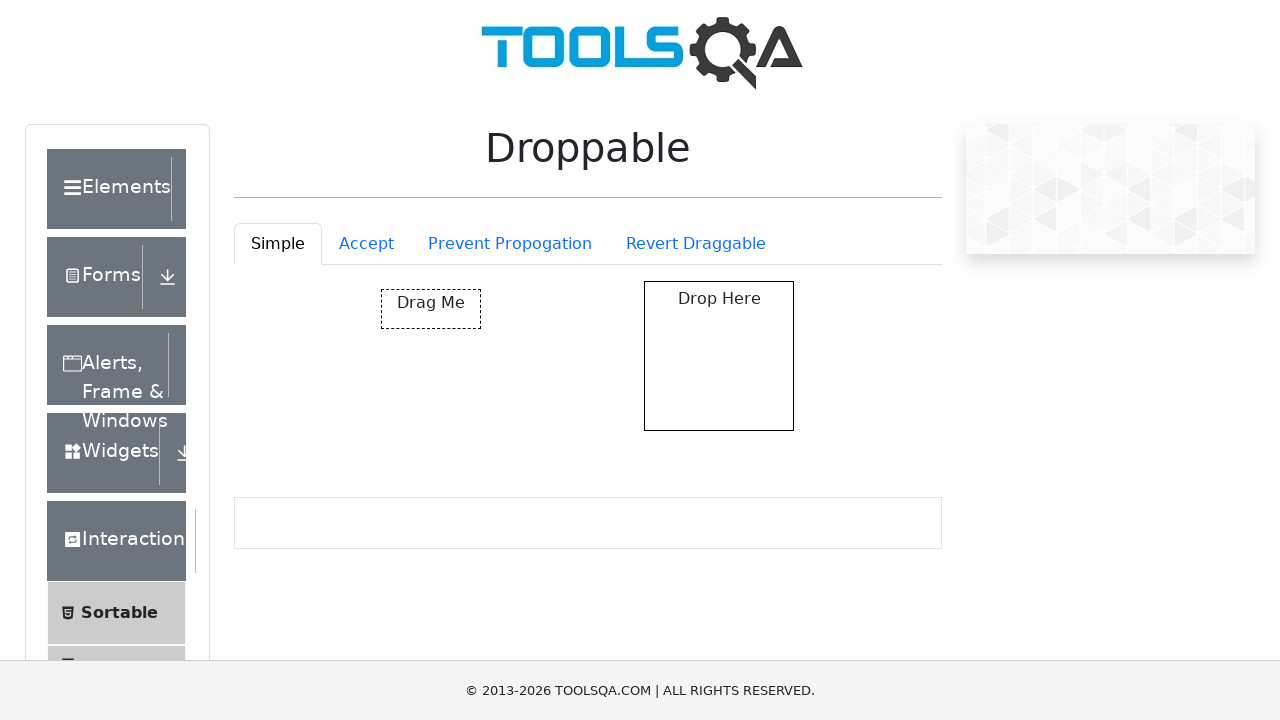

Dragged element onto drop target at (719, 356)
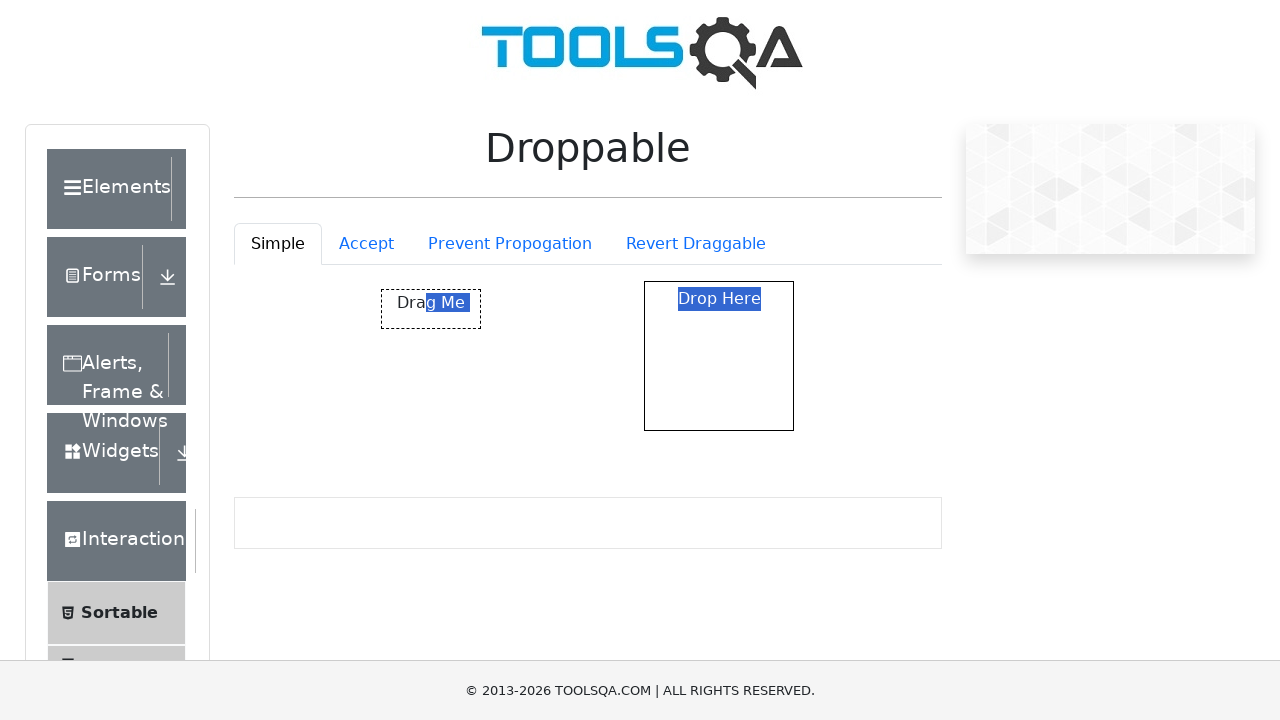

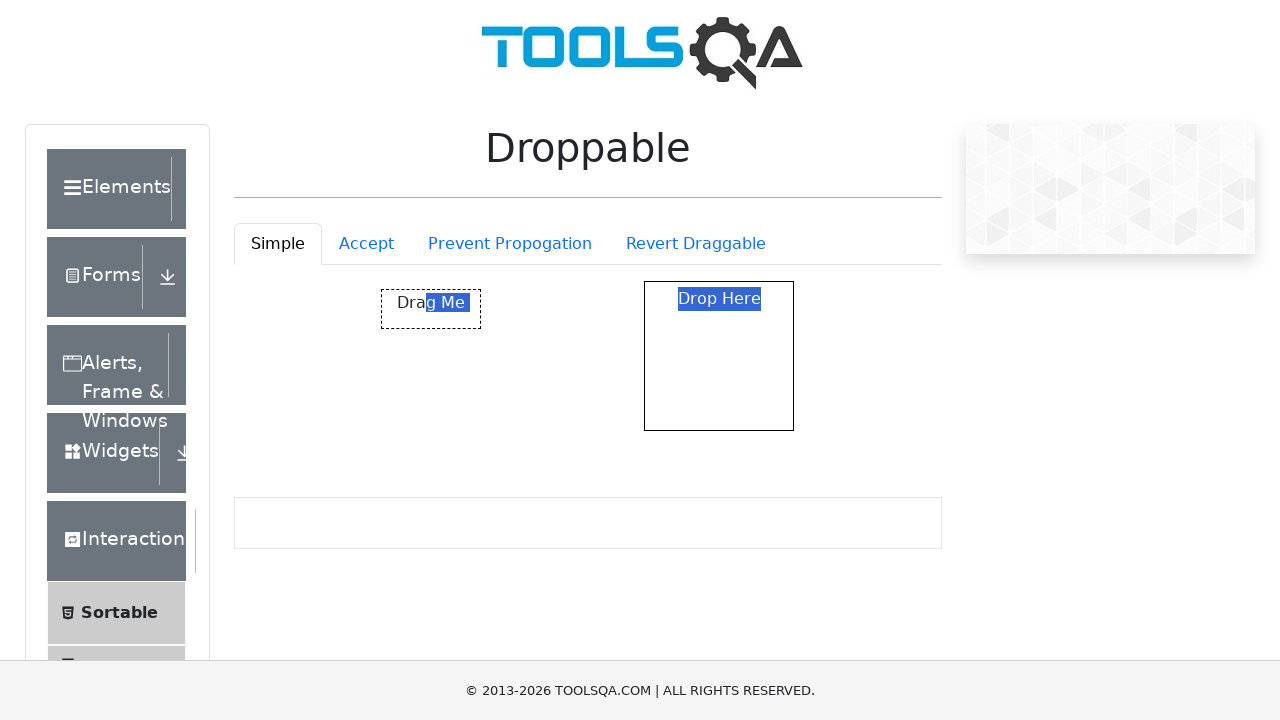